Tests window switching functionality by opening a new tab, switching between tabs, and then handling a JavaScript alert dialog

Starting URL: https://formy-project.herokuapp.com/switch-window

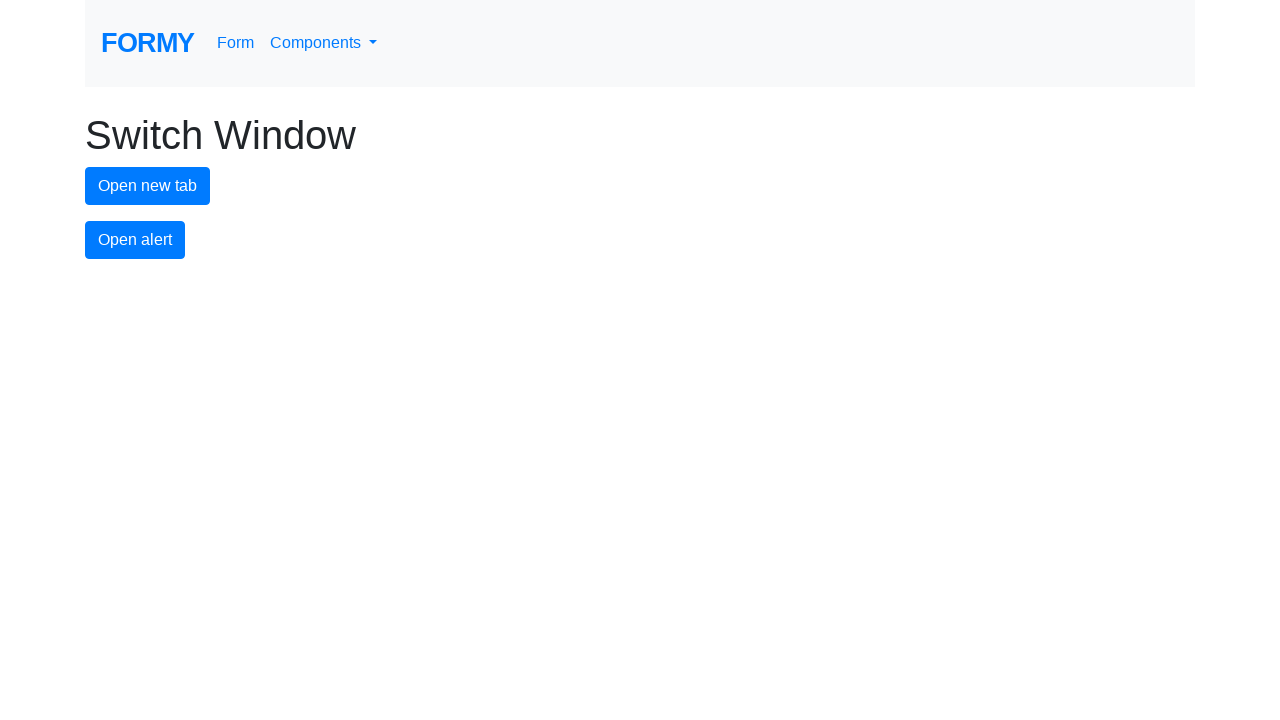

Clicked new tab button to open a new tab at (148, 186) on #new-tab-button
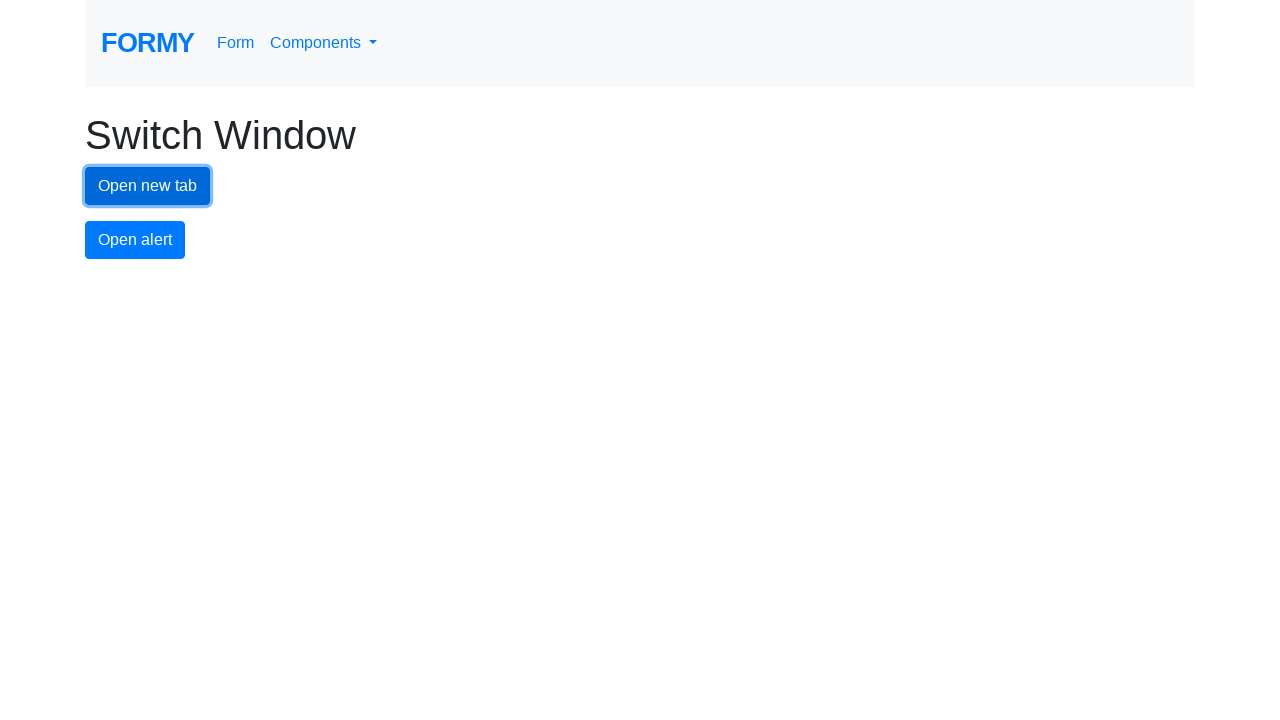

Captured the newly opened tab/page
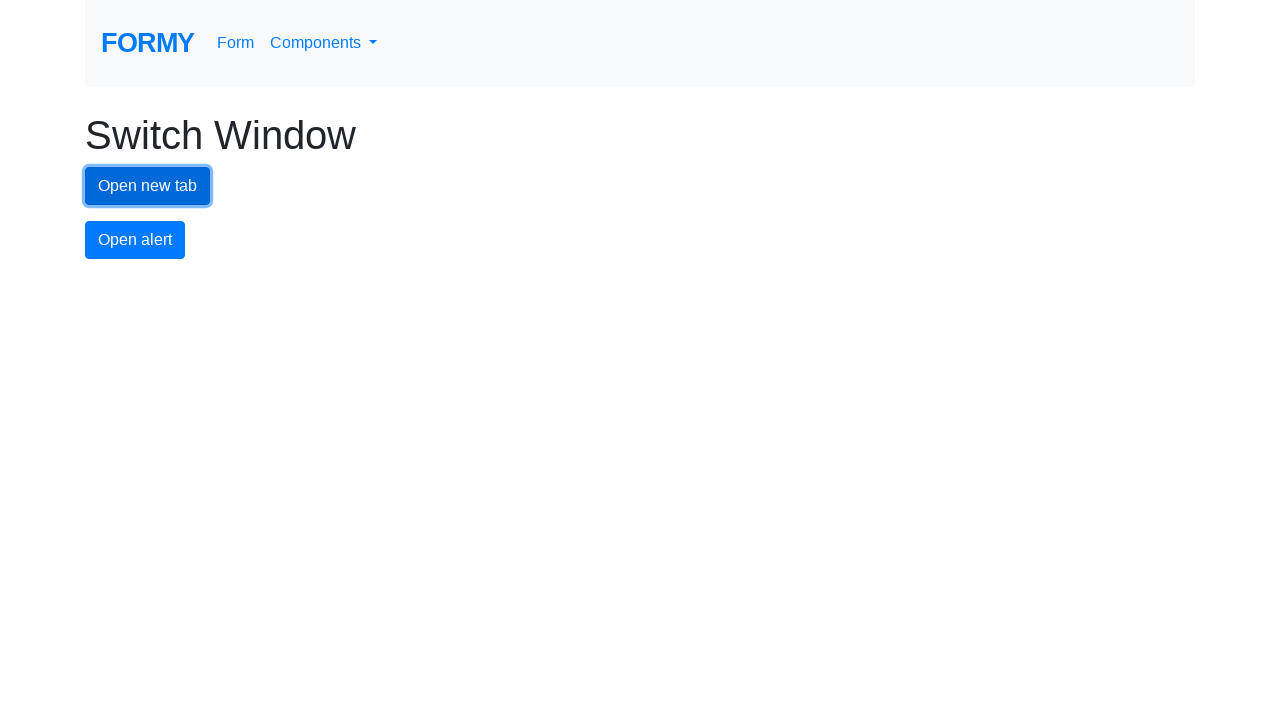

Switched back to original page by bringing it to front
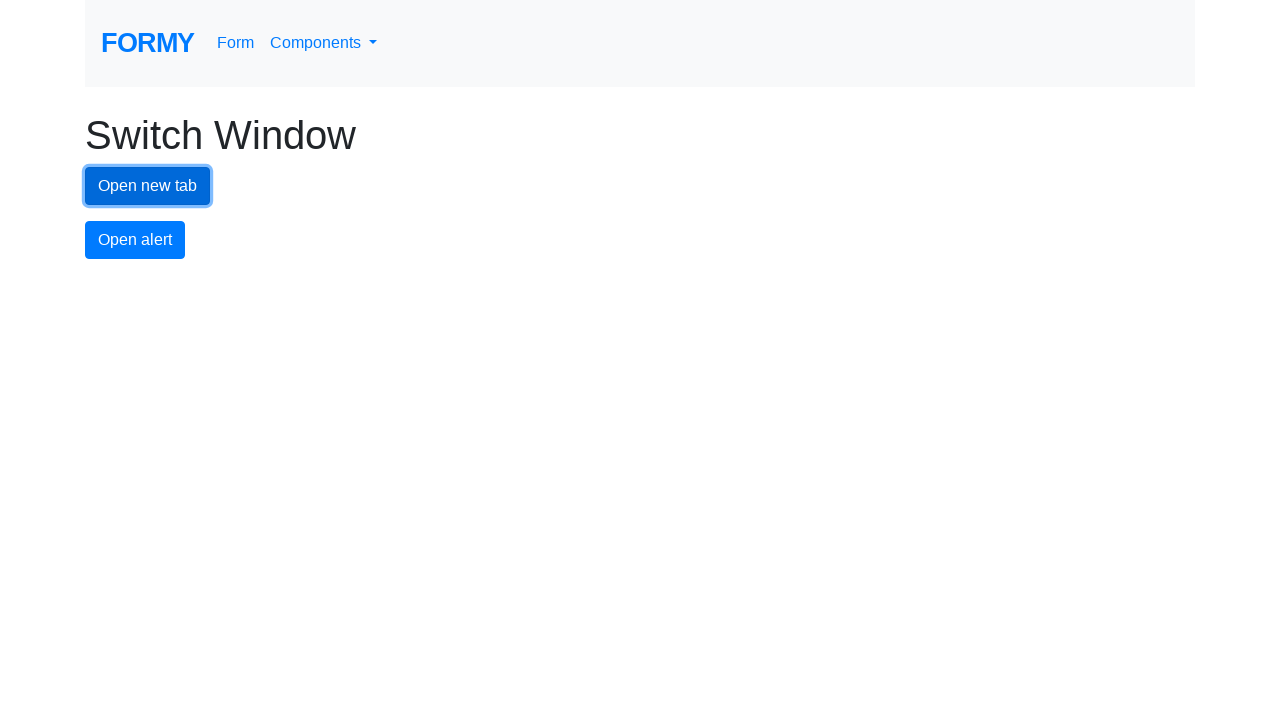

Clicked alert button to trigger JavaScript alert at (135, 240) on #alert-button
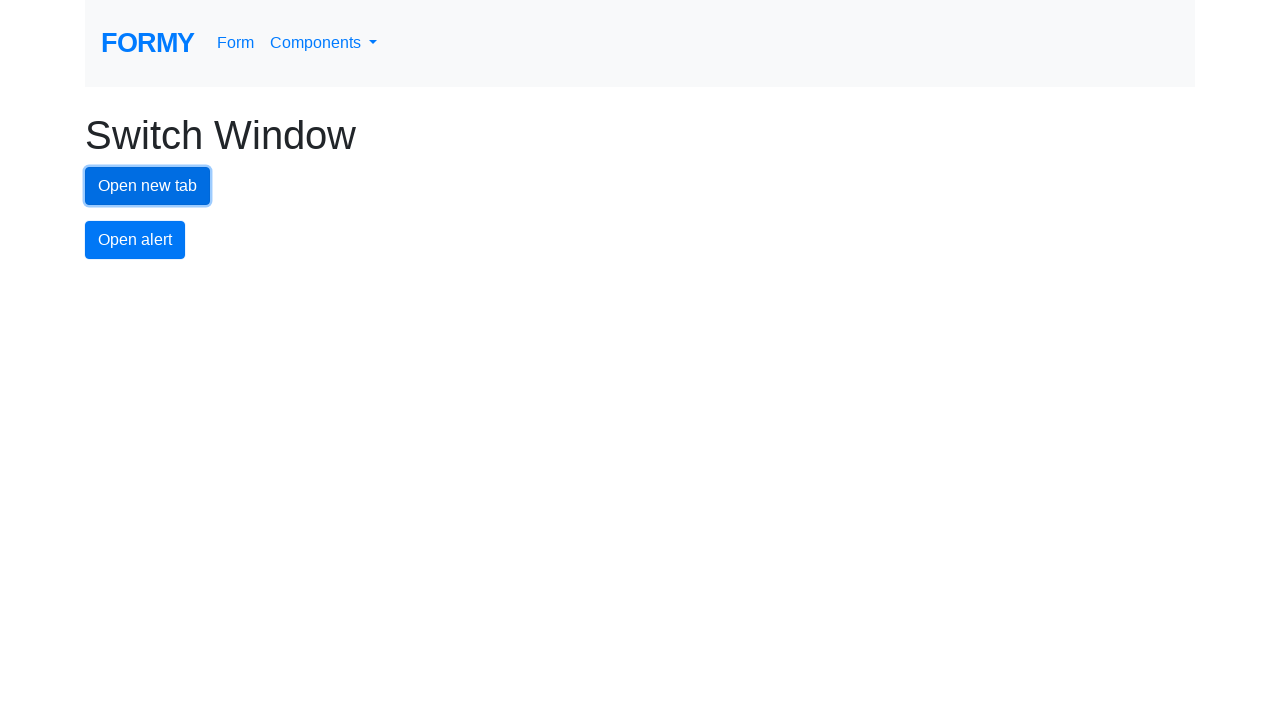

Set up dialog handler to accept alerts
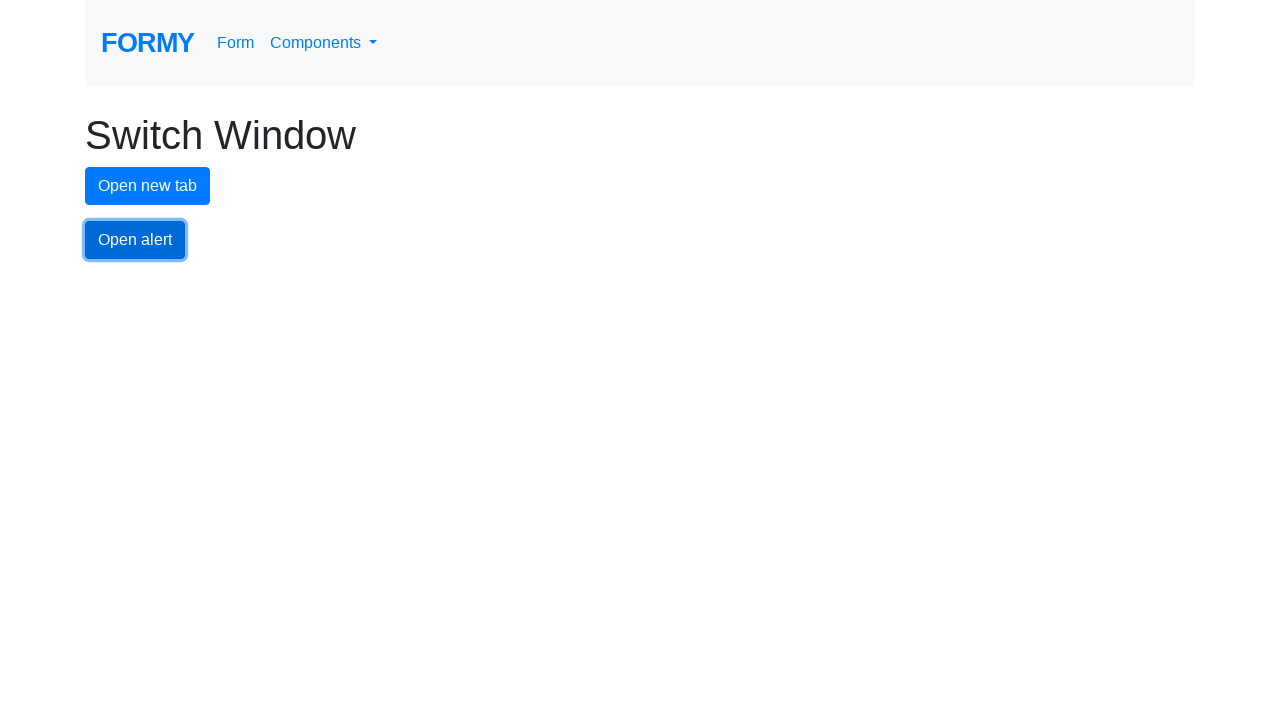

Clicked alert button again and accepted the resulting dialog at (135, 240) on #alert-button
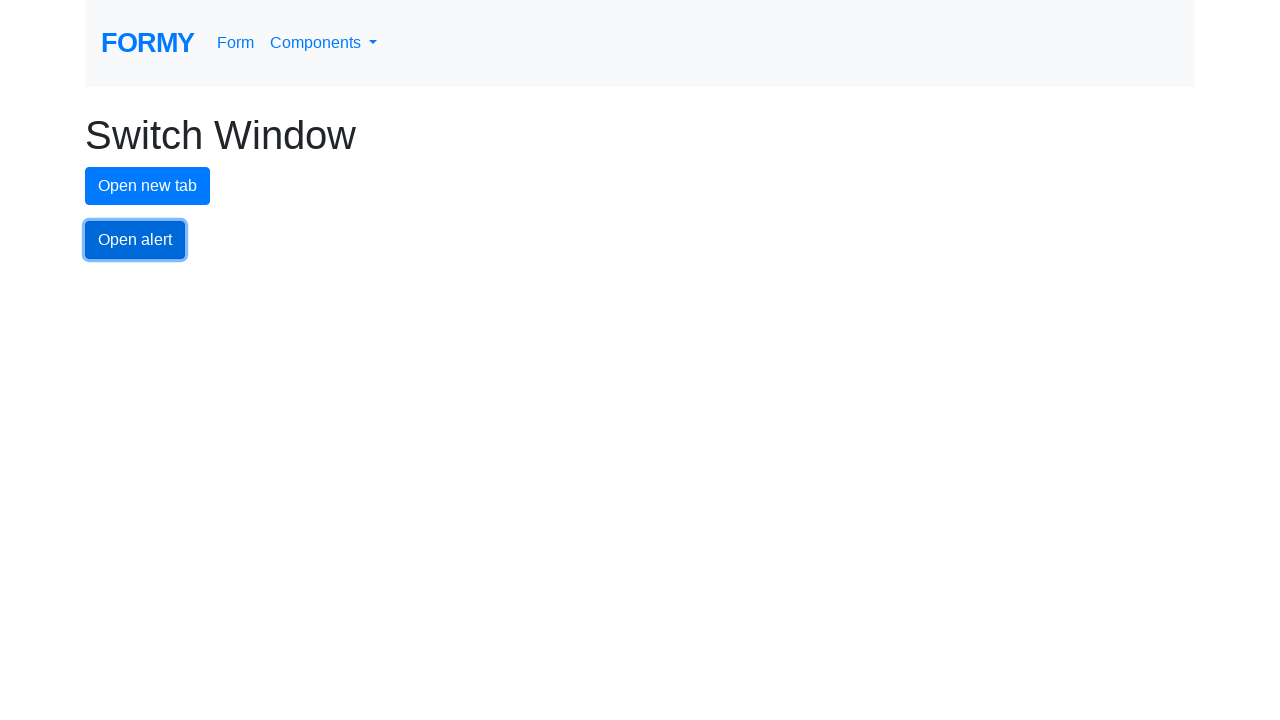

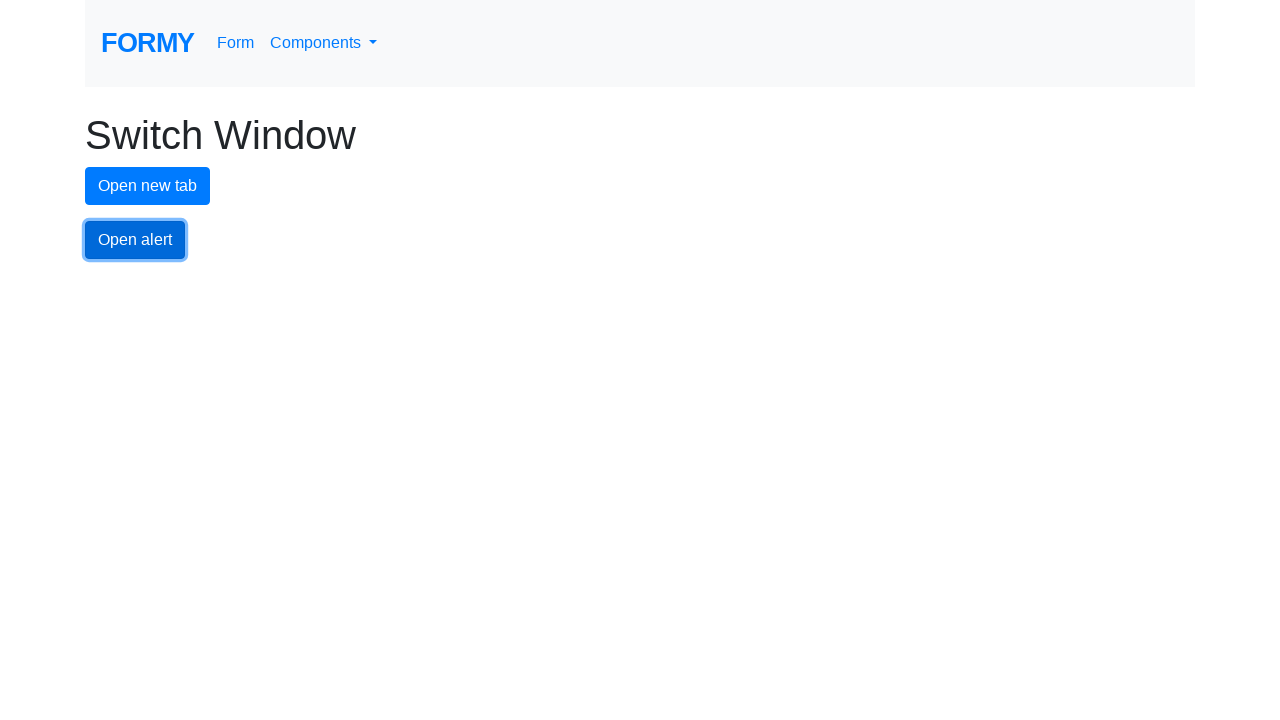